Tests jQuery UI selectmenu dropdown by selecting a number option from the dropdown menu

Starting URL: https://jqueryui.com/selectmenu/

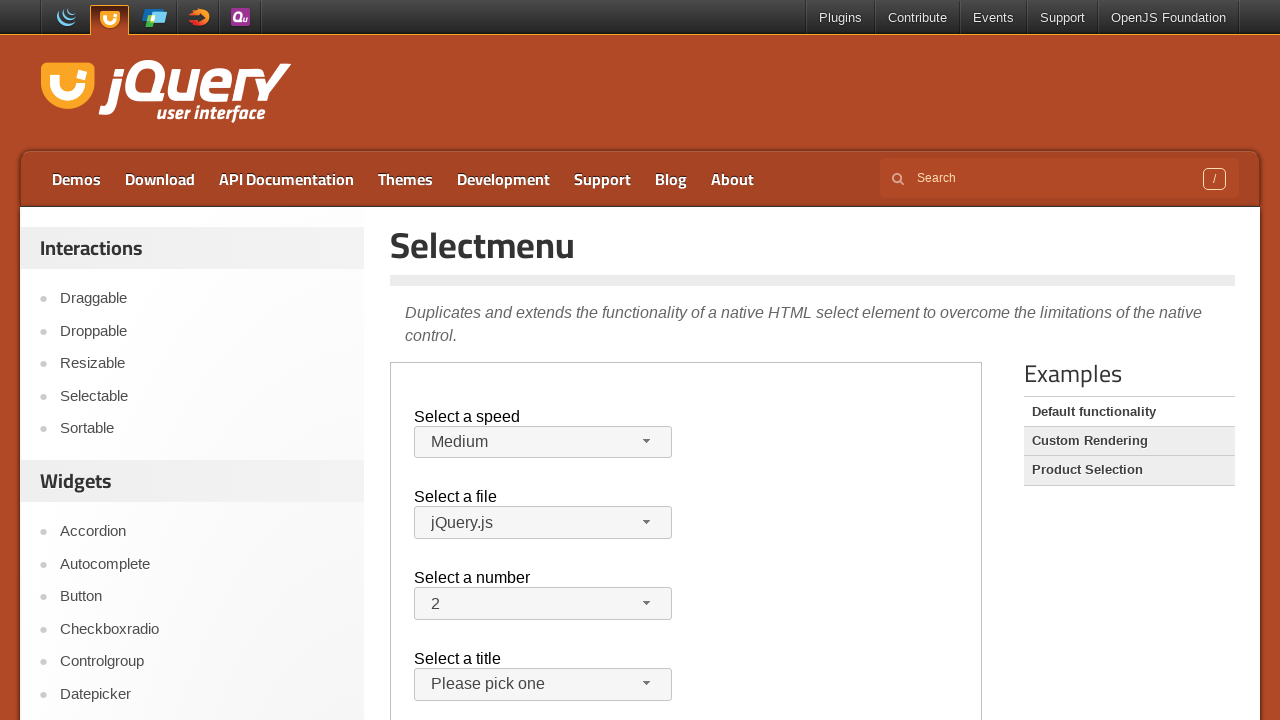

Located iframe containing the dropdown
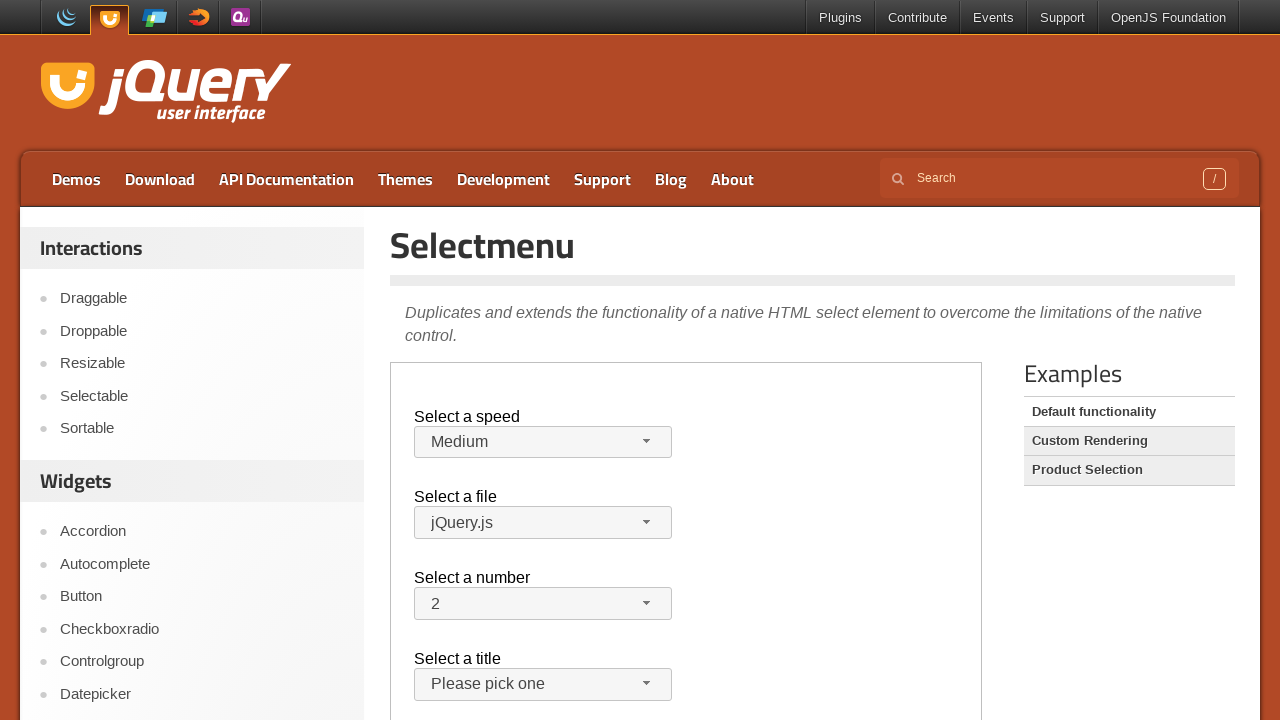

Clicked on number dropdown button at (543, 604) on iframe.demo-frame >> internal:control=enter-frame >> #number-button
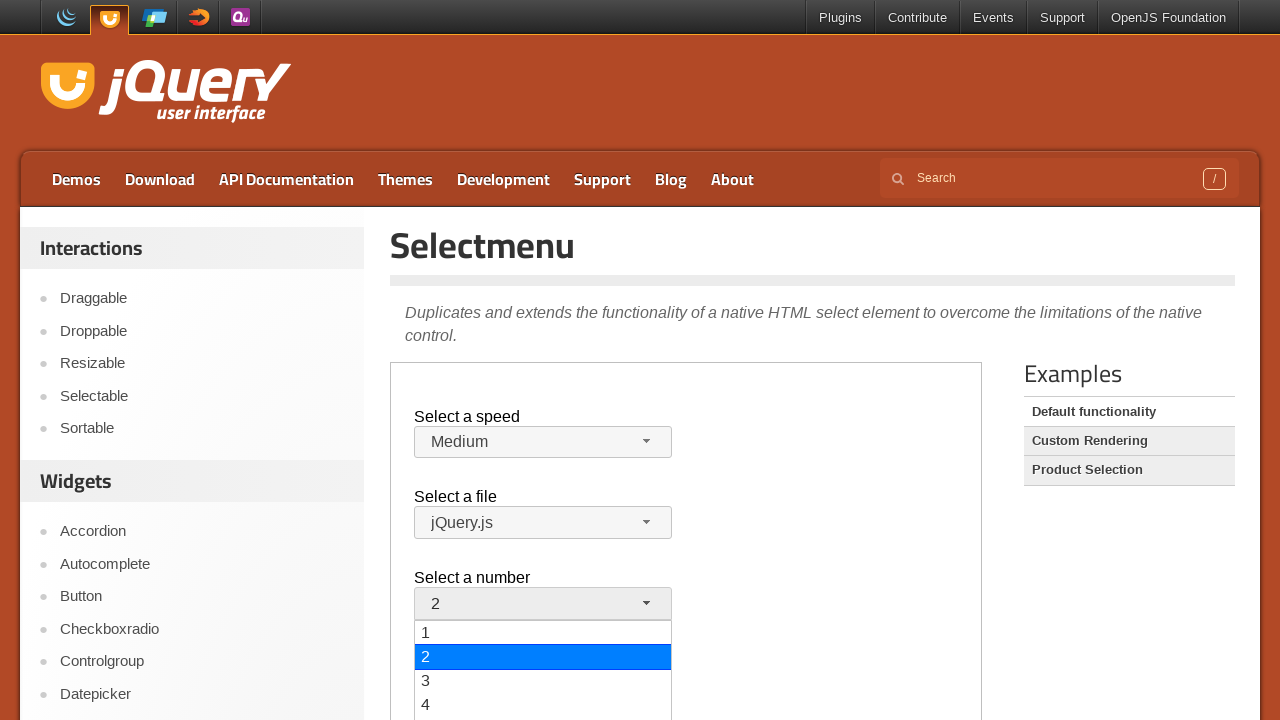

Selected option '19' from the dropdown menu at (543, 360) on iframe.demo-frame >> internal:control=enter-frame >> xpath=//ul[@id='number-menu
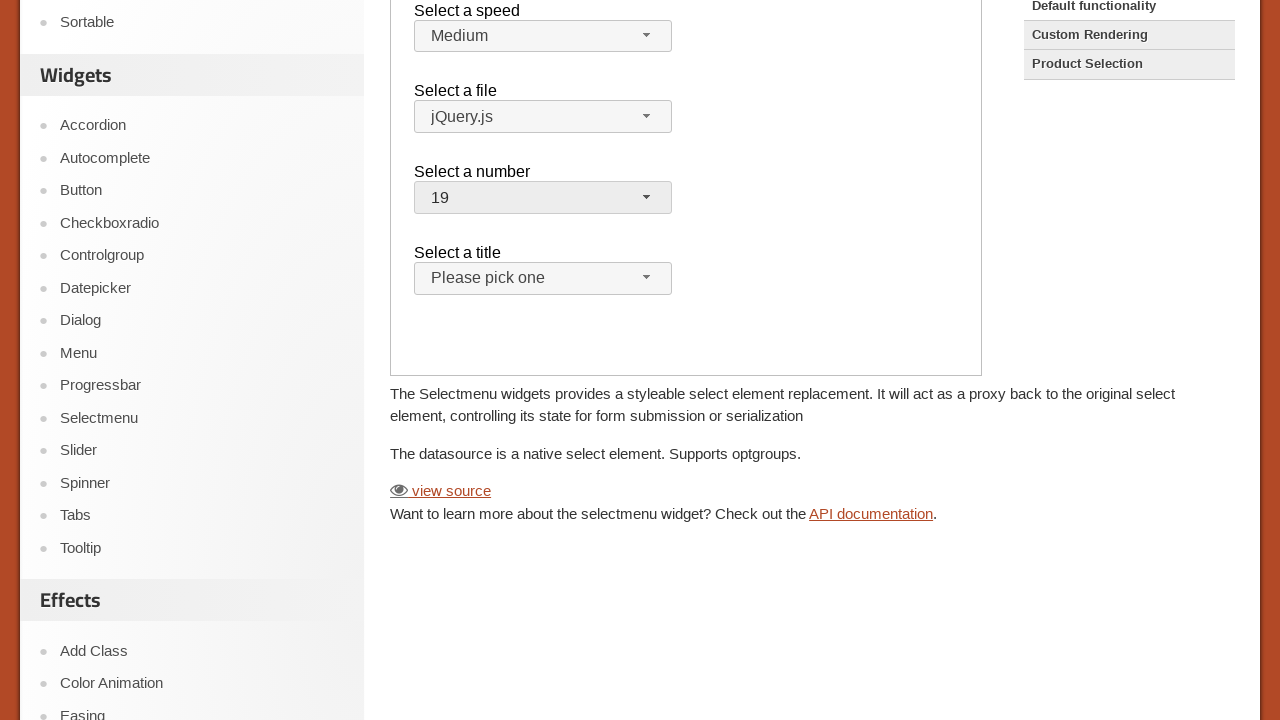

Verified that option '19' is displayed as selected
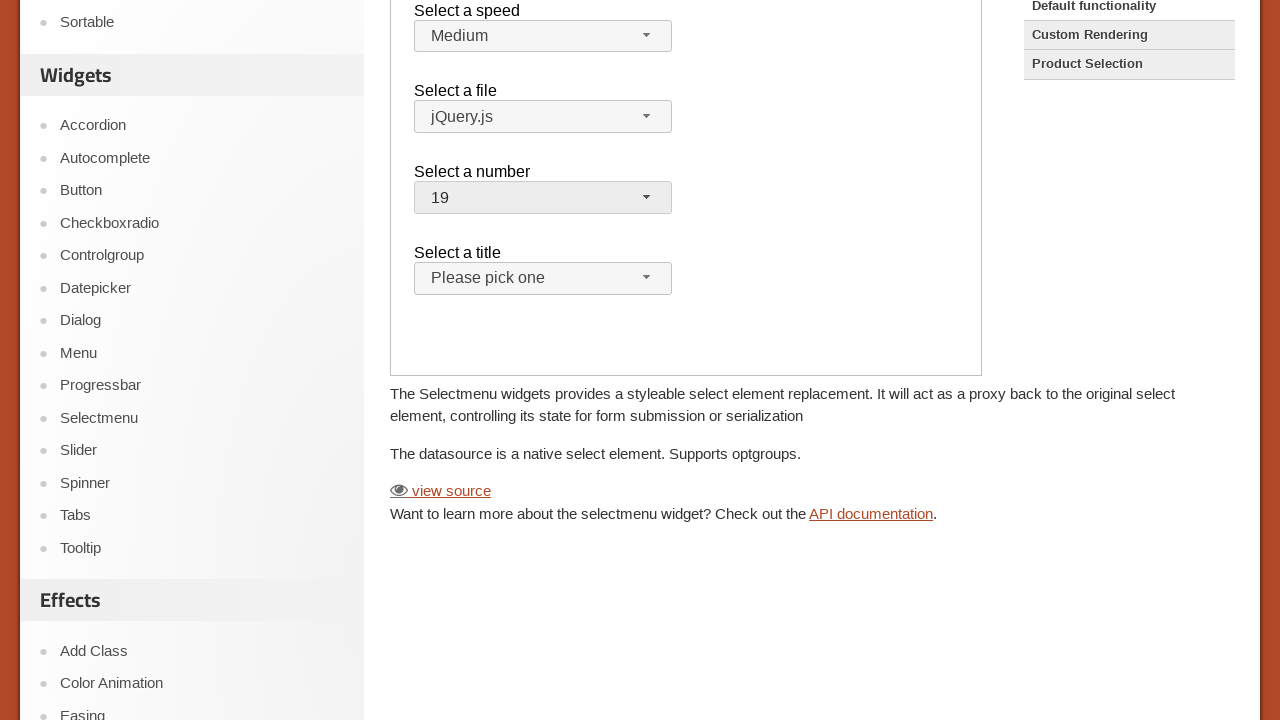

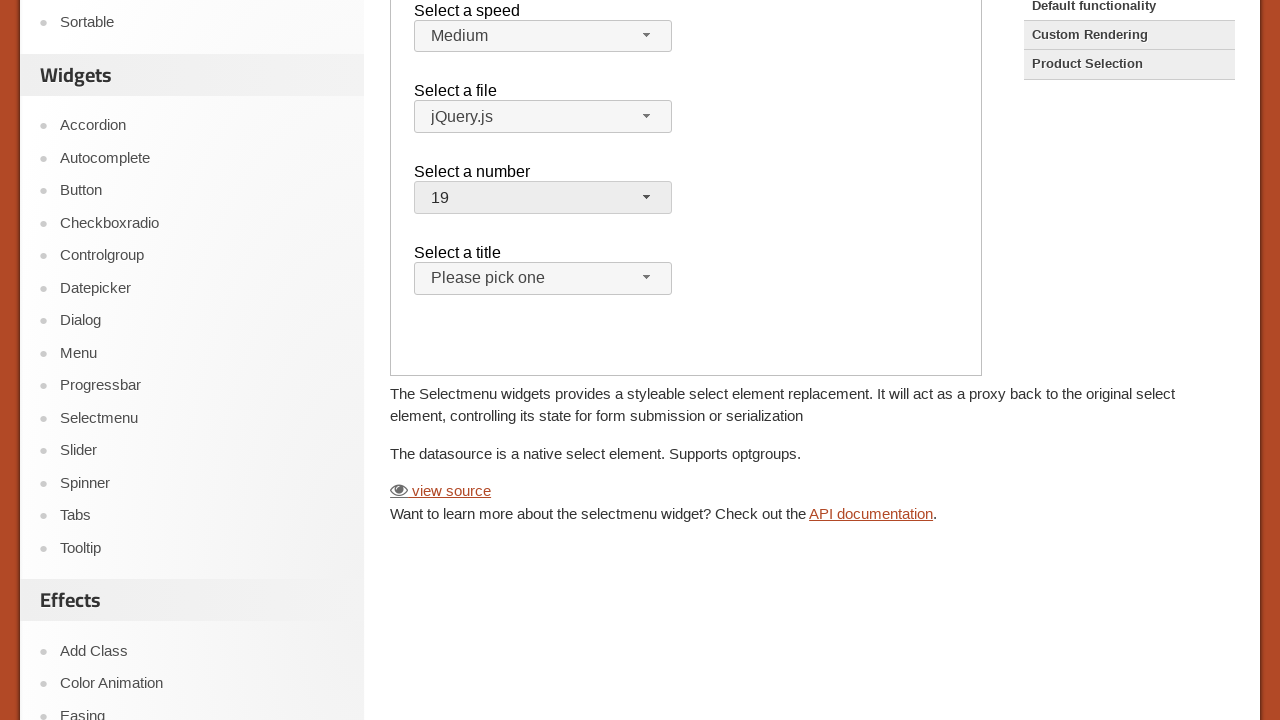